Tests registration form email validation by entering invalid email format and verifying error messages

Starting URL: https://alada.vn/tai-khoan/dang-ky.html

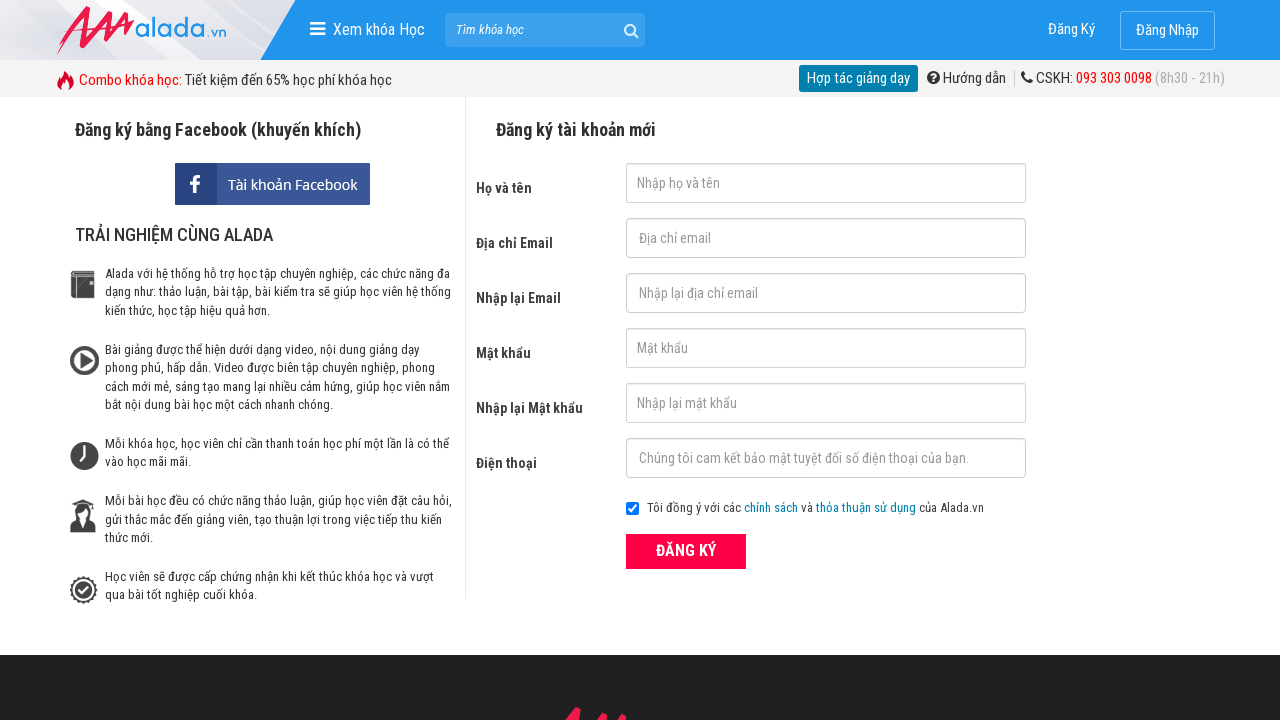

Filled first name field with 'Tran Ha Phong' on #txtFirstname
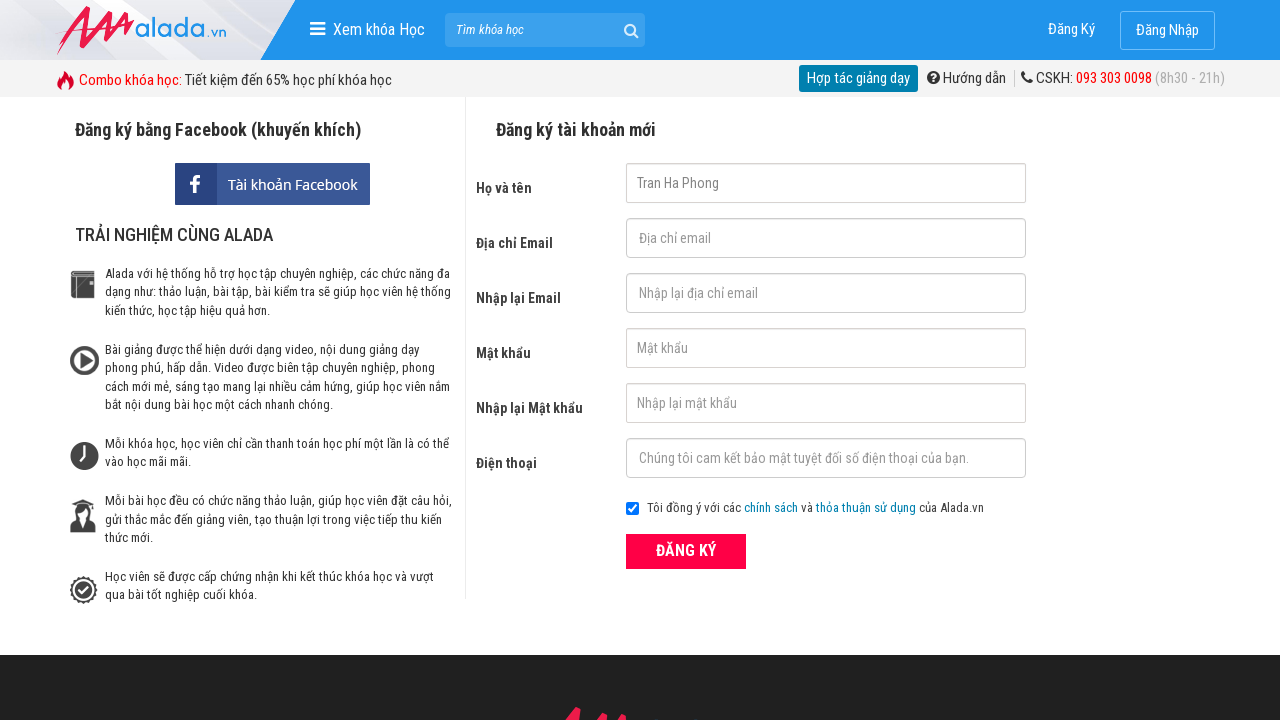

Filled email field with invalid format 'Tran Ha Phong' on #txtEmail
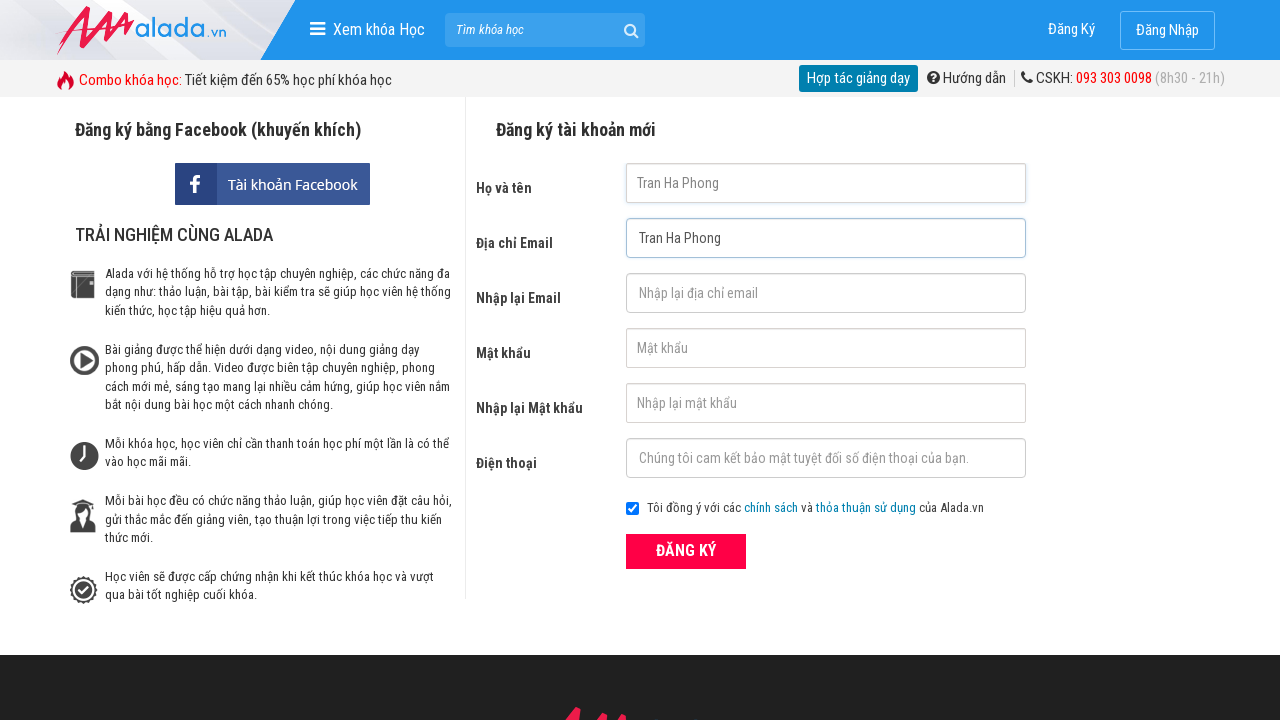

Filled confirm email field with invalid format 'Tran Ha Phong' on #txtCEmail
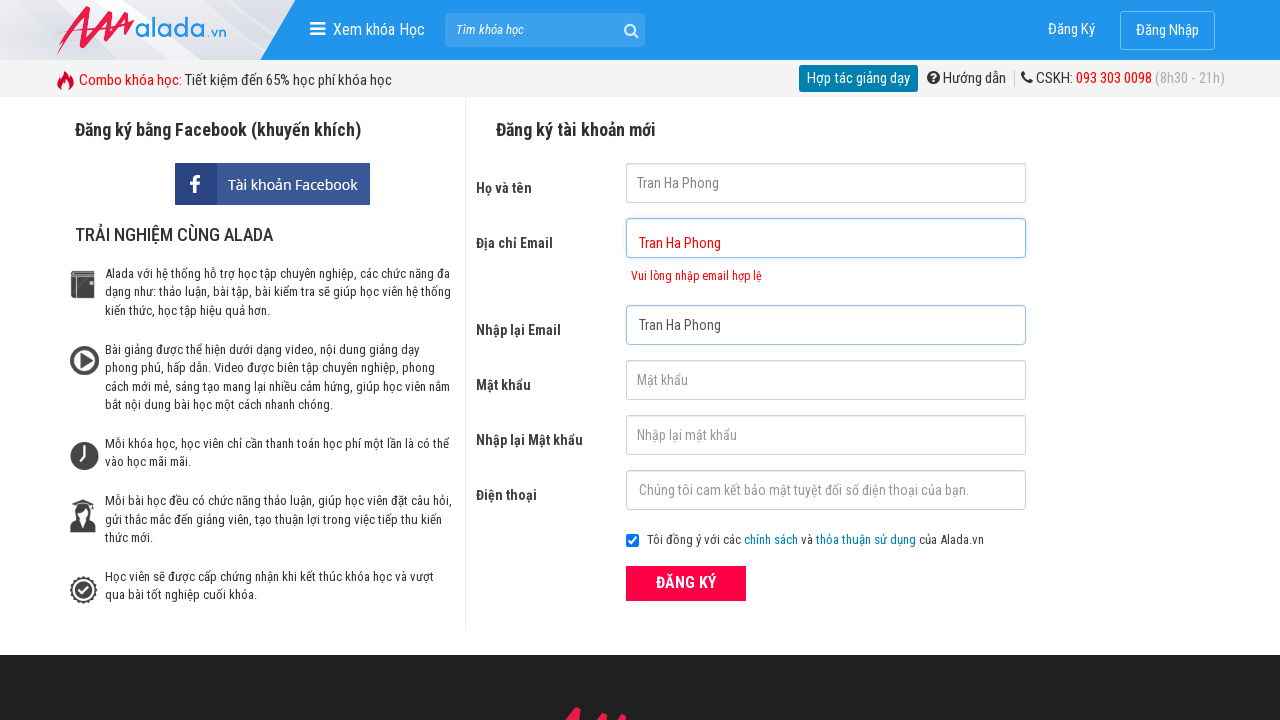

Filled password field with '123456' on #txtPassword
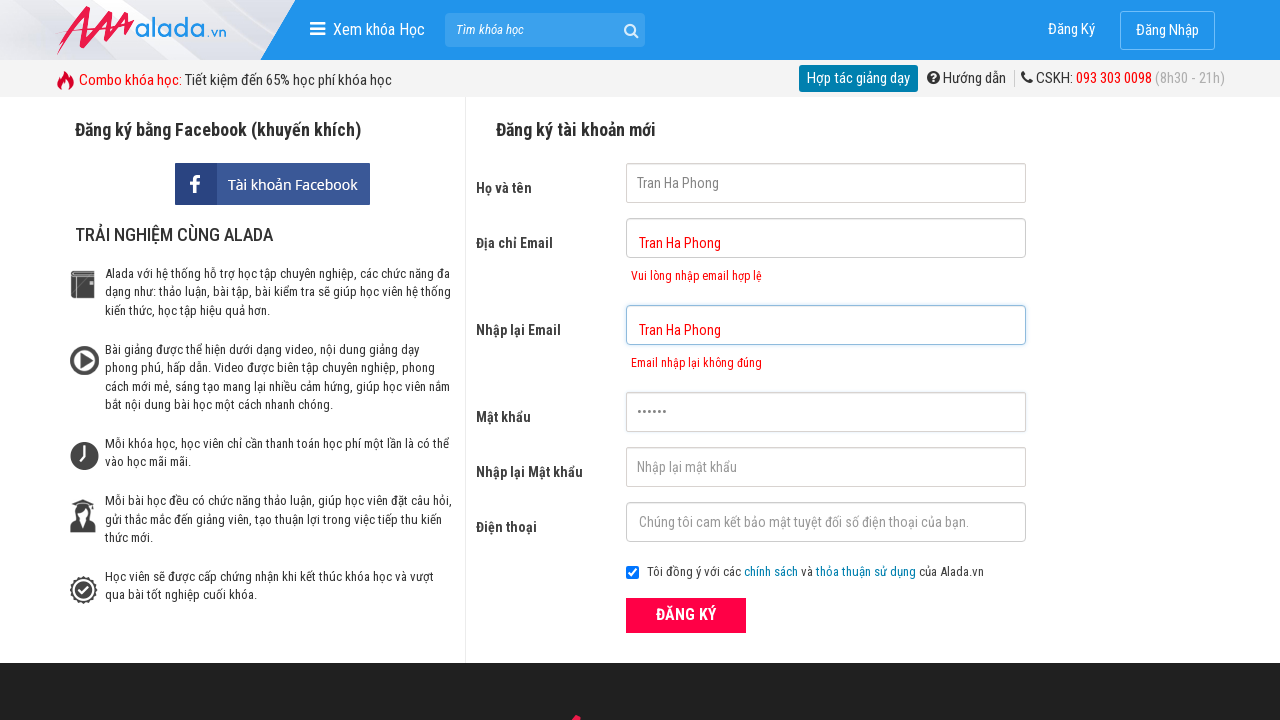

Filled confirm password field with '123456' on #txtCPassword
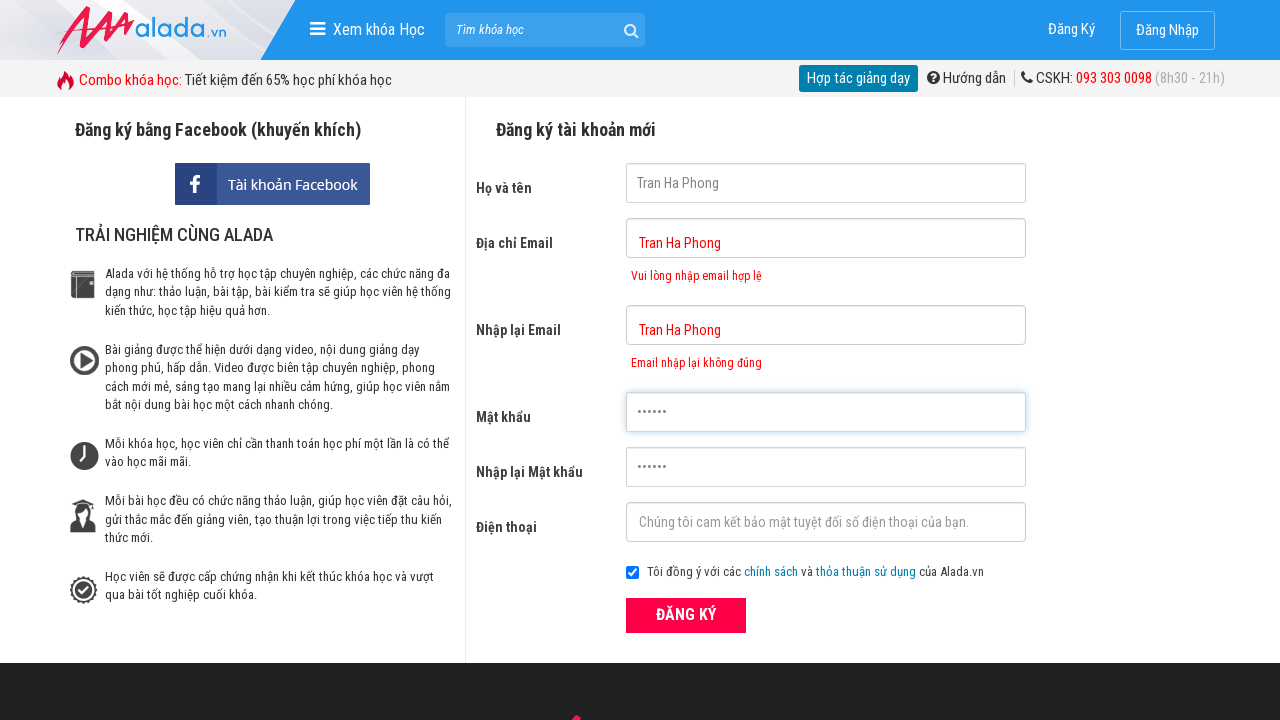

Filled phone number field with '0905735852' on #txtPhone
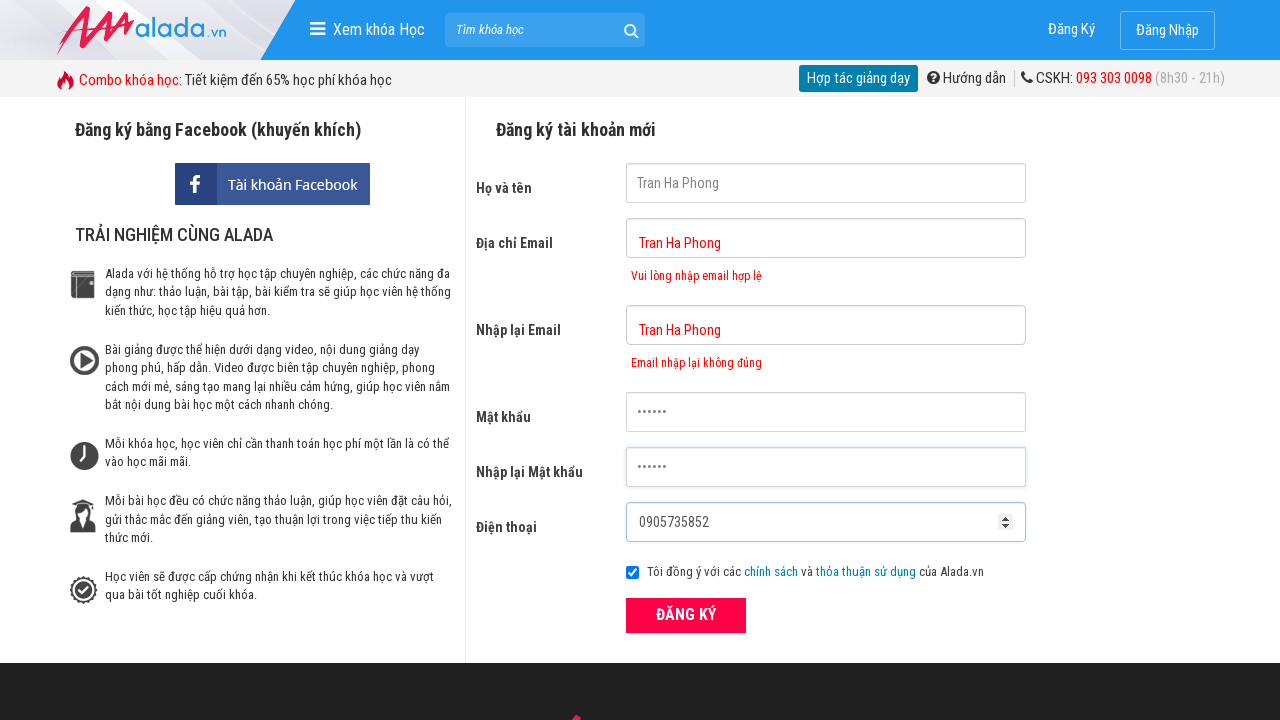

Clicked submit button to register at (686, 615) on button[type='submit']
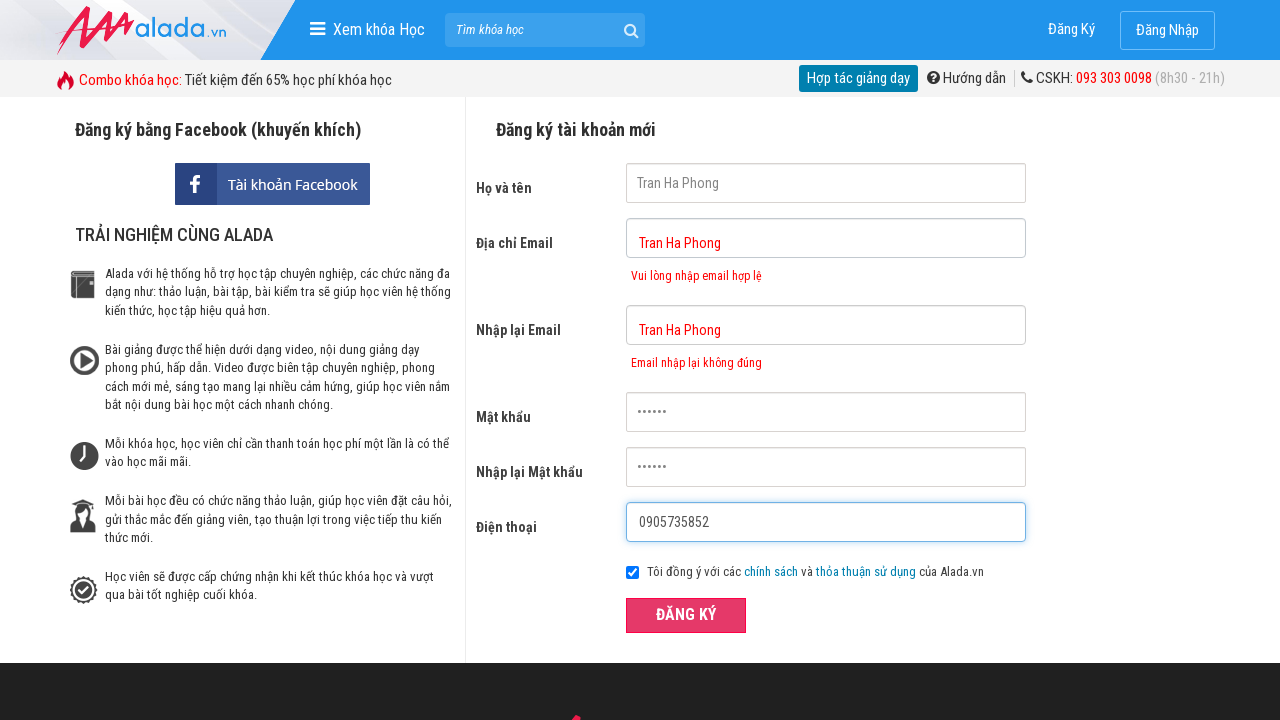

Waited for email error message to appear
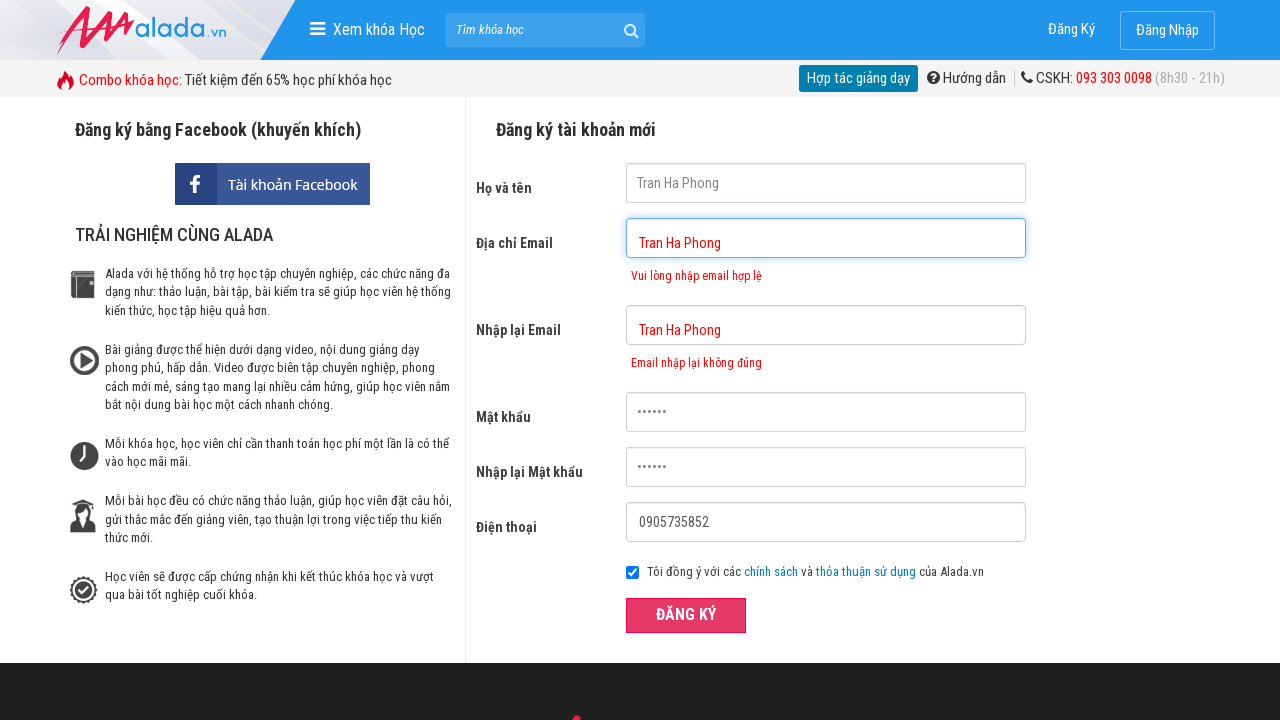

Verified email error message 'Vui lòng nhập email hợp lệ'
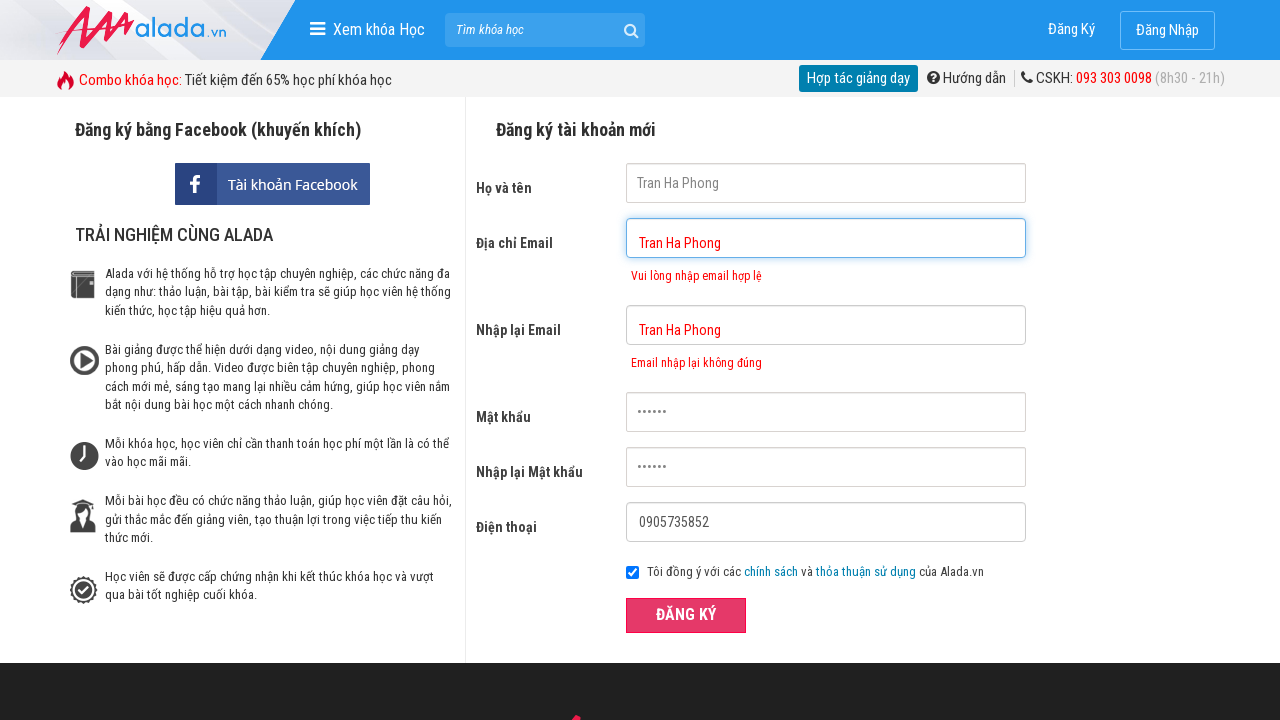

Verified confirm email error message 'Email nhập lại không đúng'
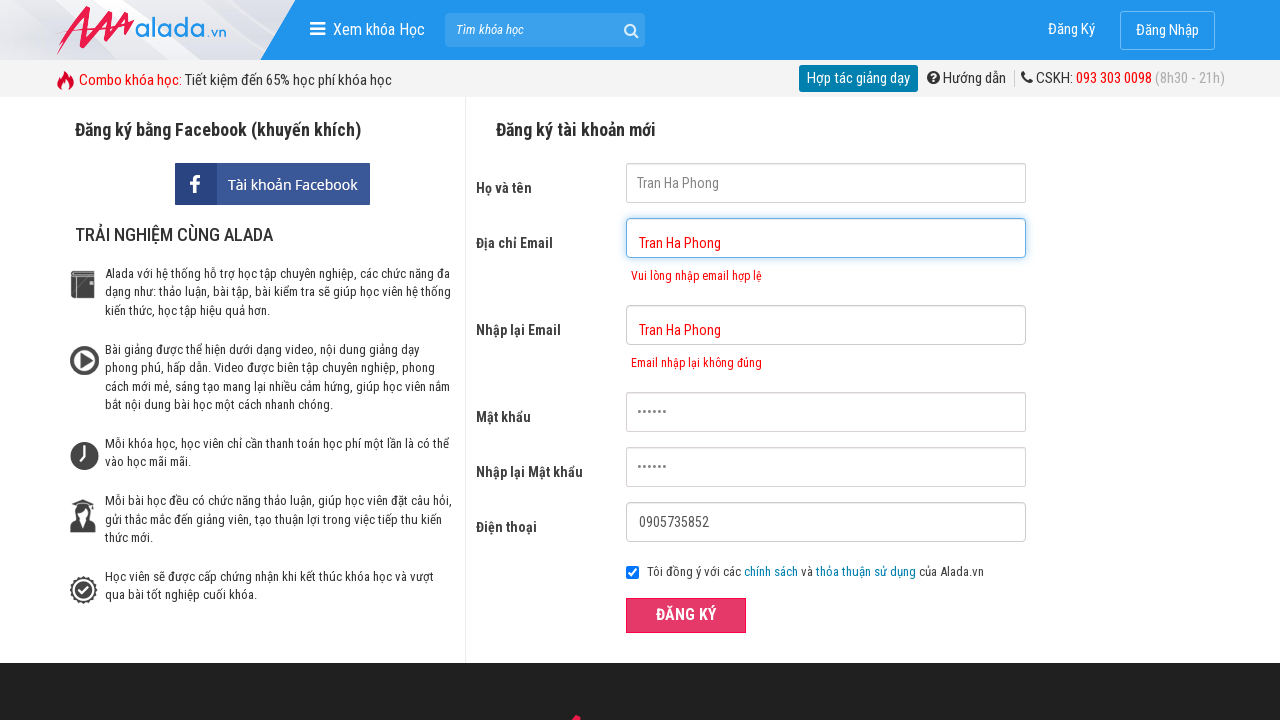

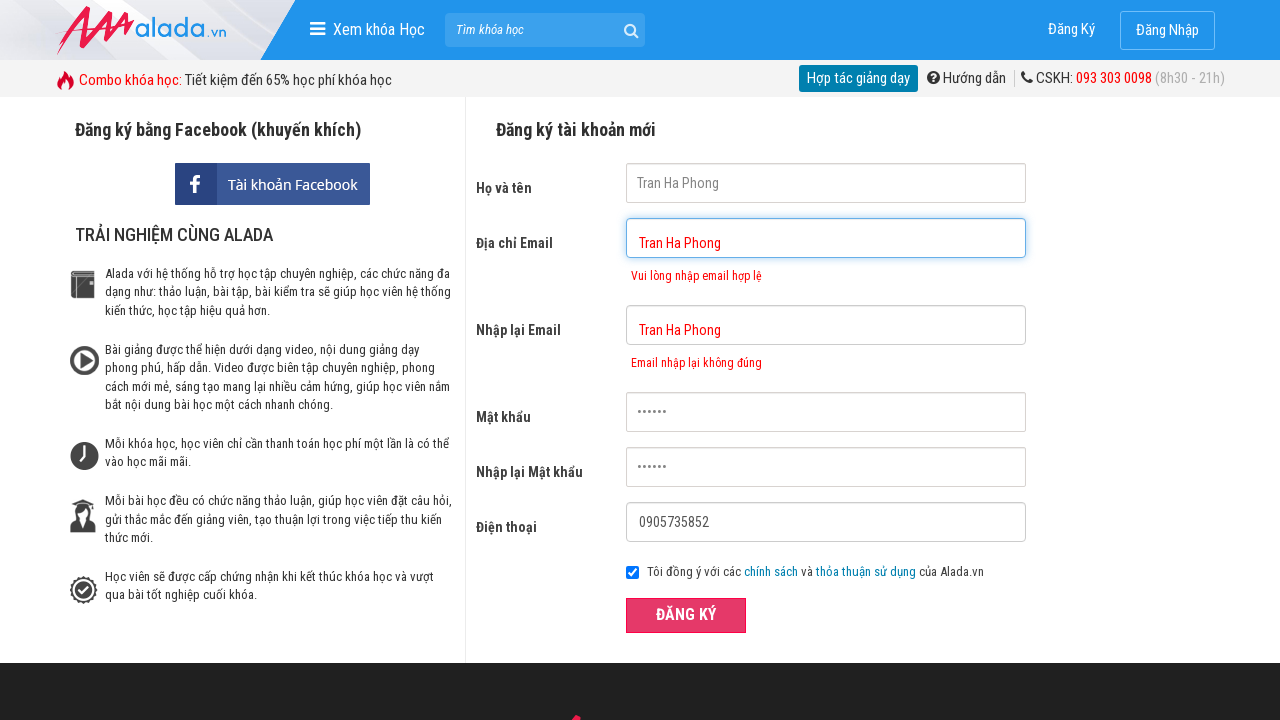